Navigates to Find a park page and verifies the suggestion dropdown appears when clicking on the "Near a city" search field.

Starting URL: https://bcparks.ca/

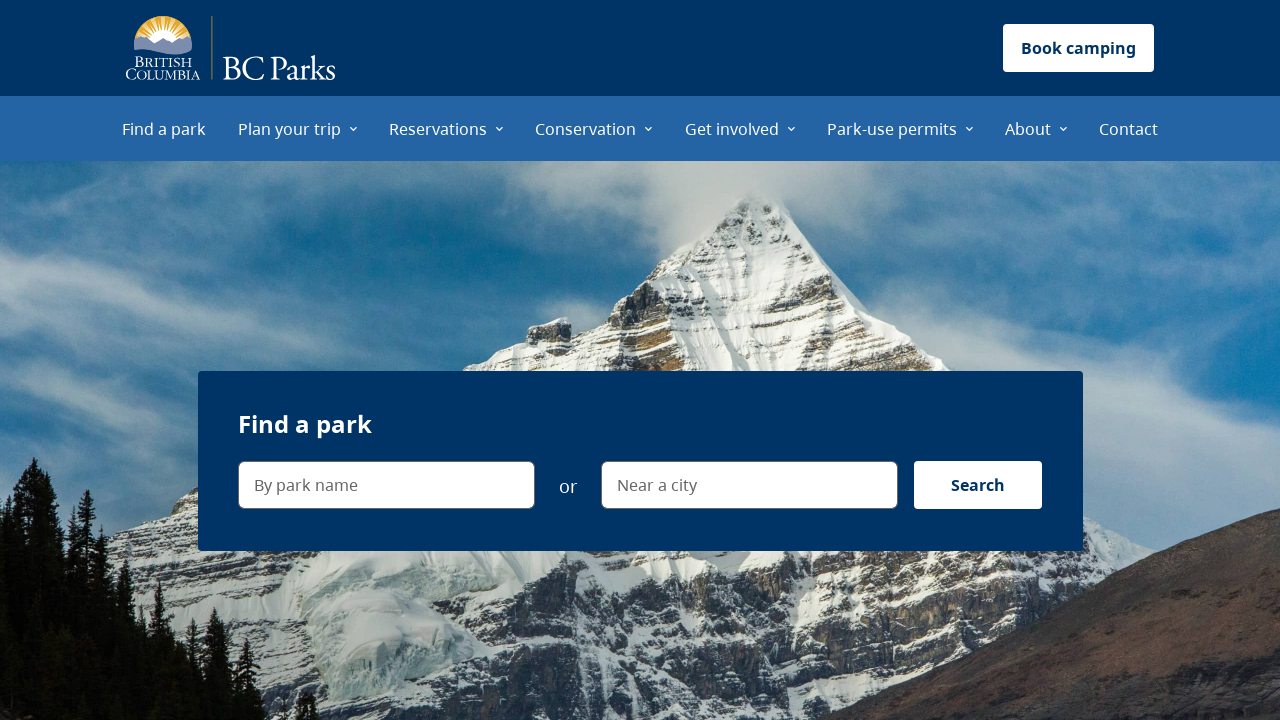

Clicked on 'Find a park' menu item at (164, 128) on internal:role=menuitem[name="Find a park"i]
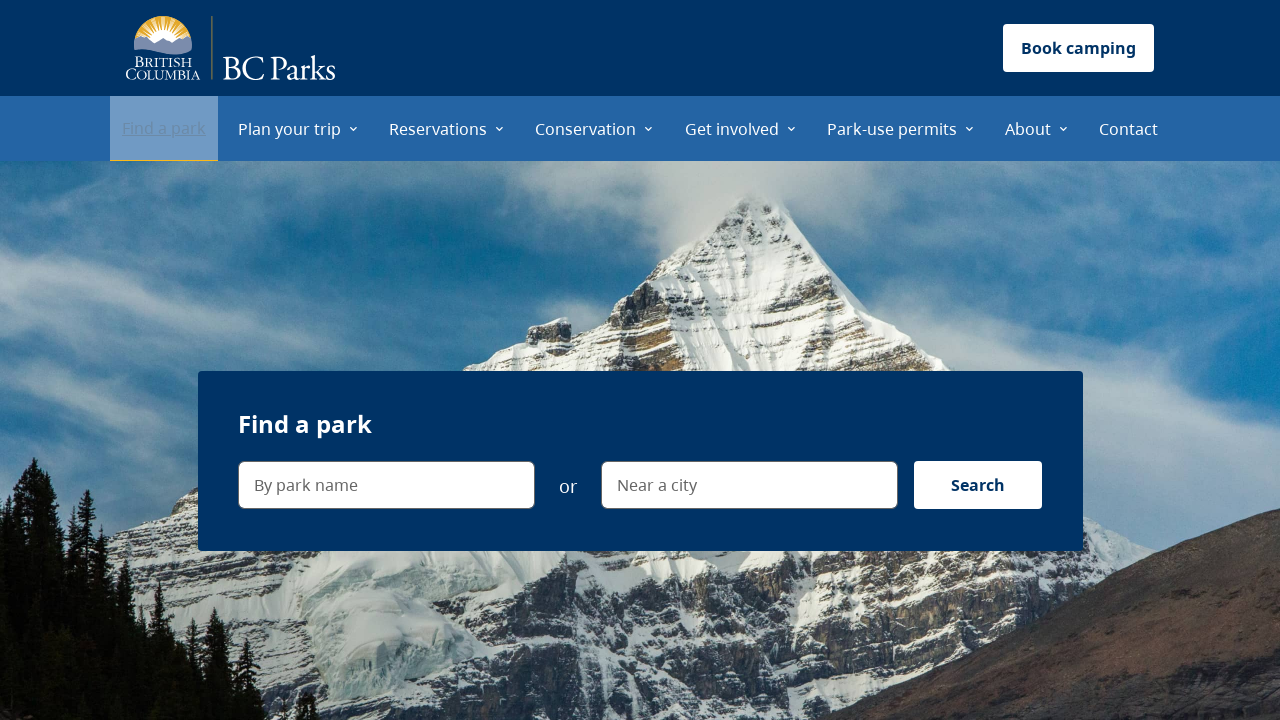

Page fully loaded (networkidle)
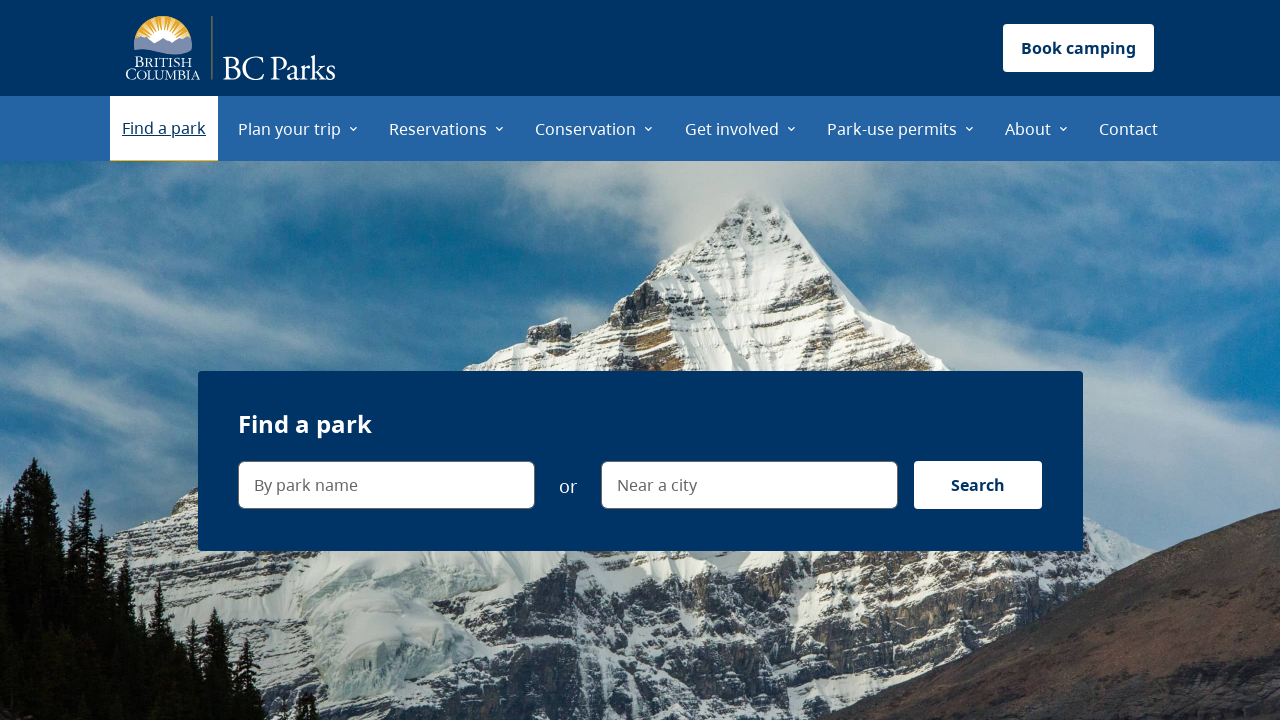

Navigated to Find a park page at https://bcparks.ca/find-a-park/
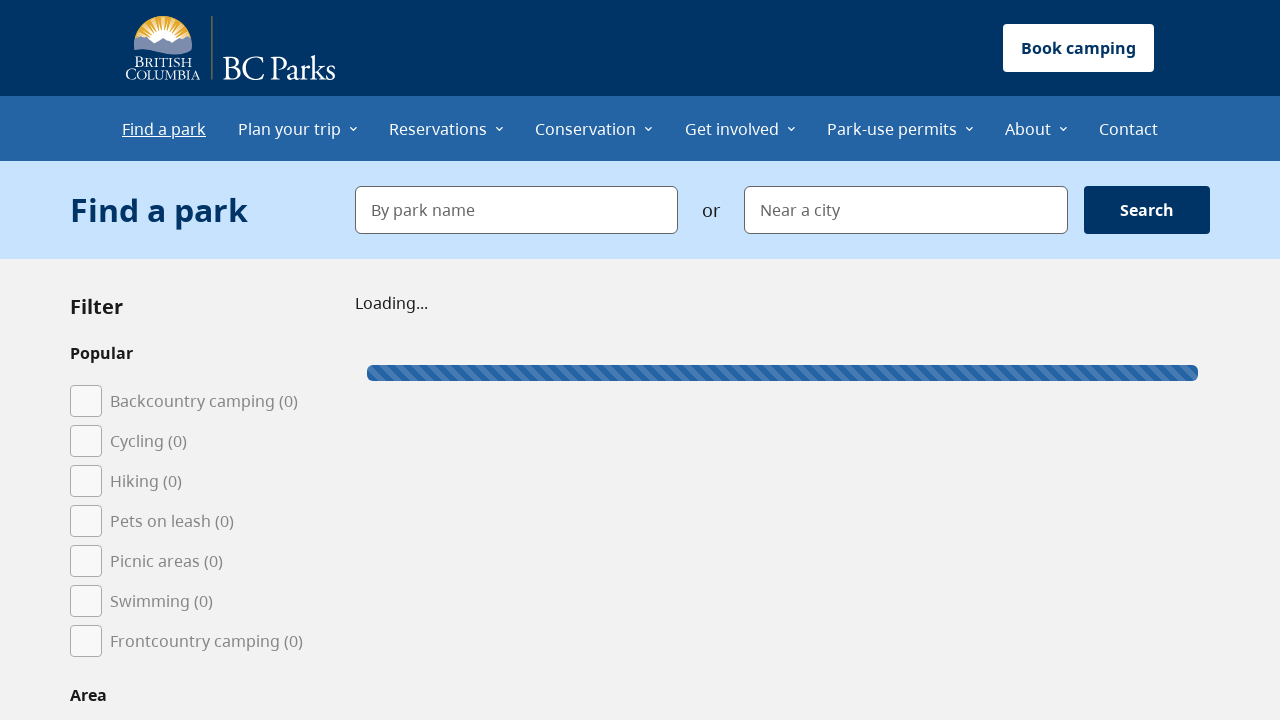

Clicked on 'Near a city' search field at (906, 210) on internal:label="Near a city"i
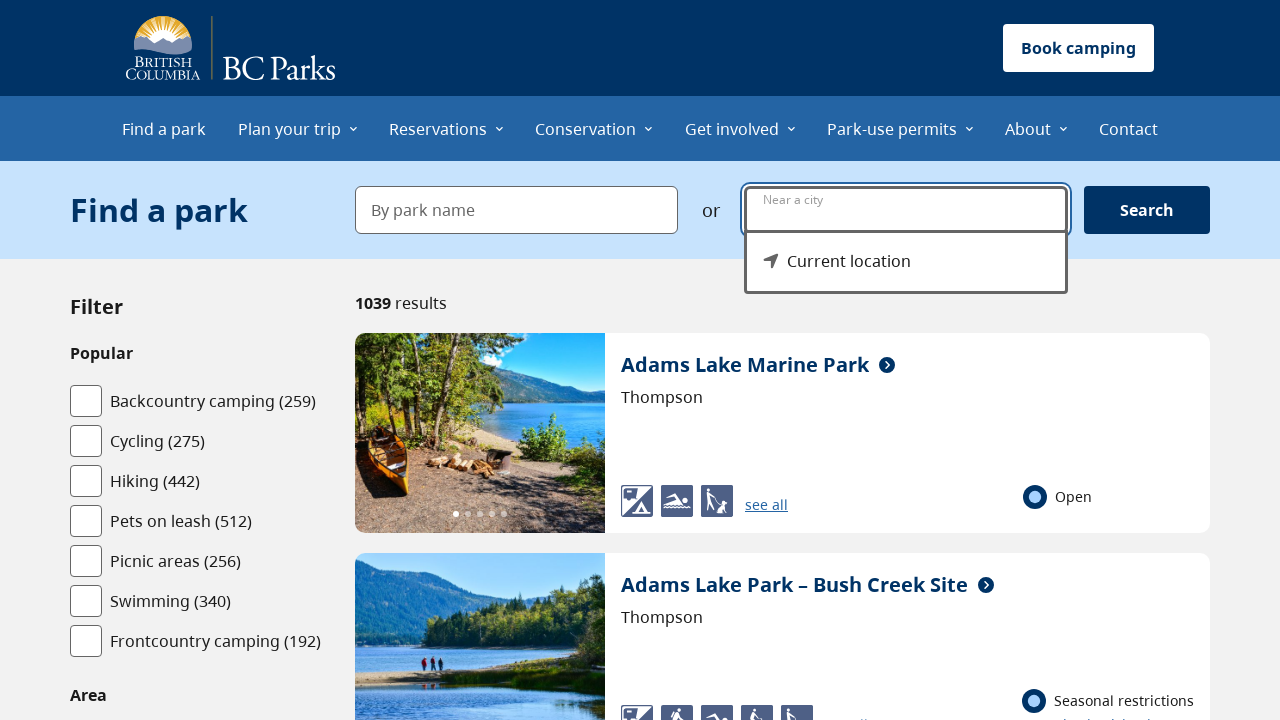

Suggestion dropdown menu became visible
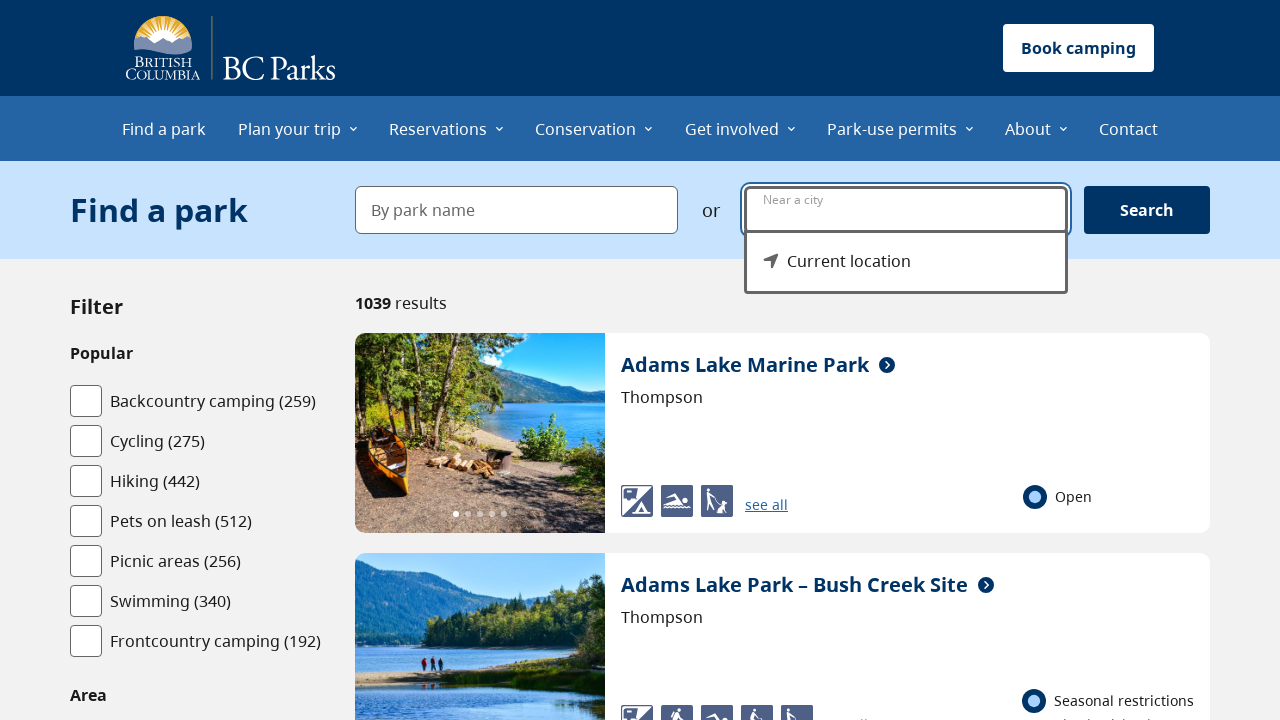

Verified 'Current location' option is visible in suggestion dropdown
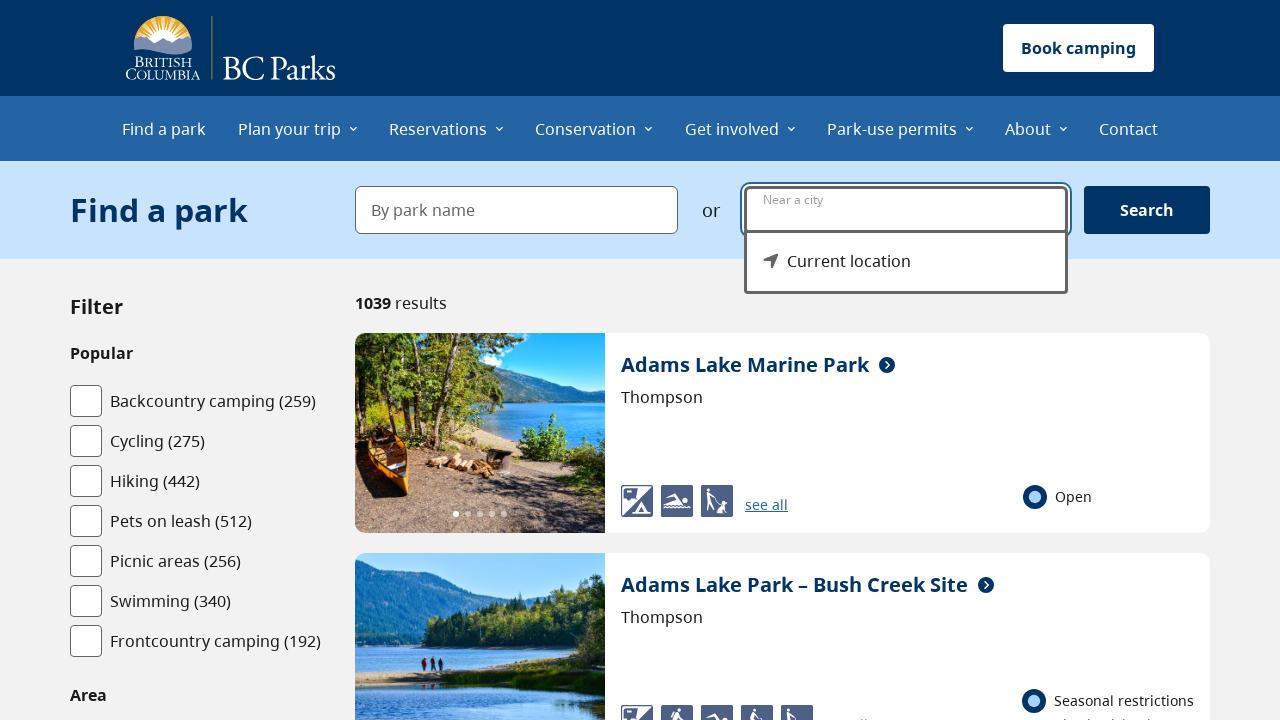

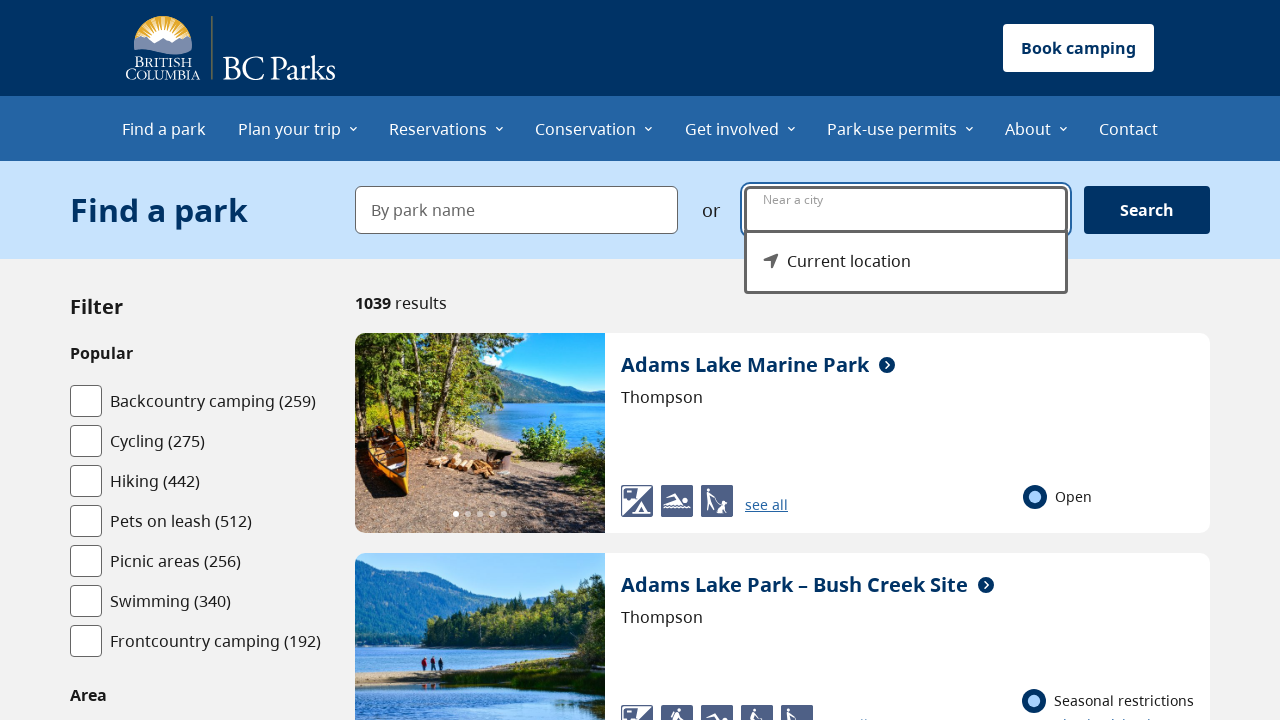